Tests navigation through the Playwright documentation website by switching from Node.js to Python documentation and navigating to the Actions documentation page

Starting URL: https://playwright.dev/

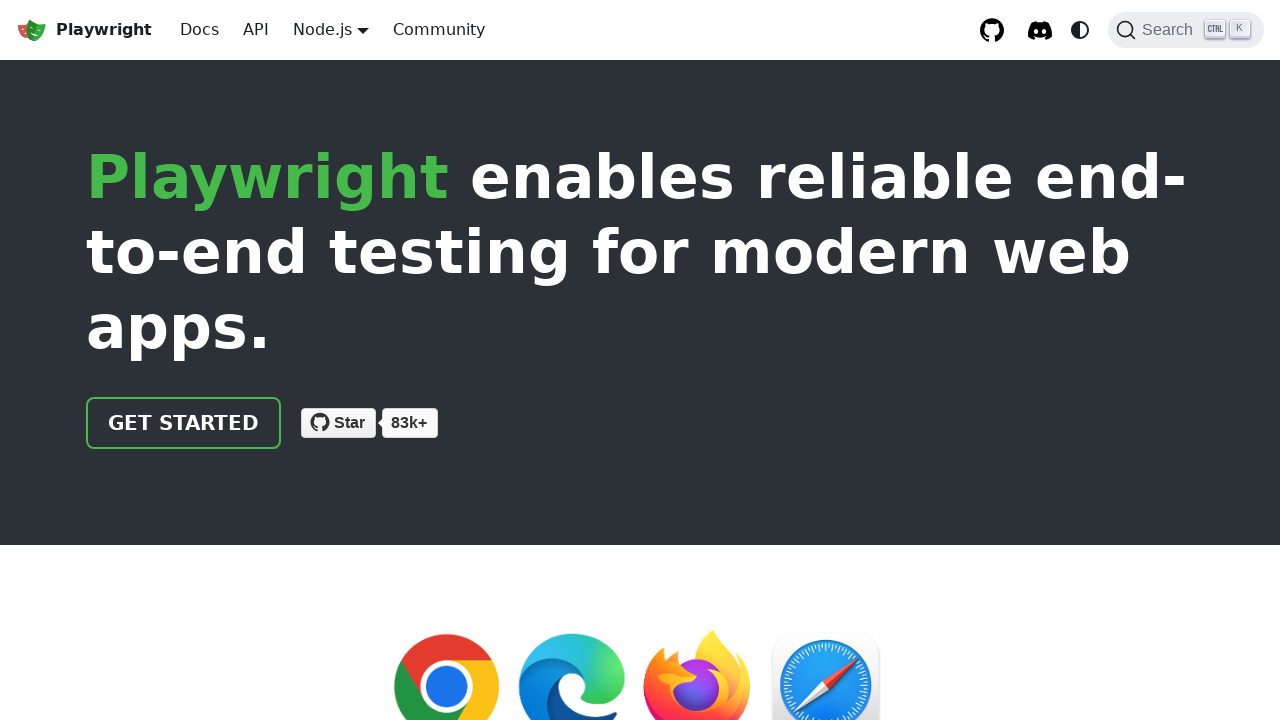

Clicked Node.js language selector button at (322, 29) on internal:role=button[name="Node.js"i]
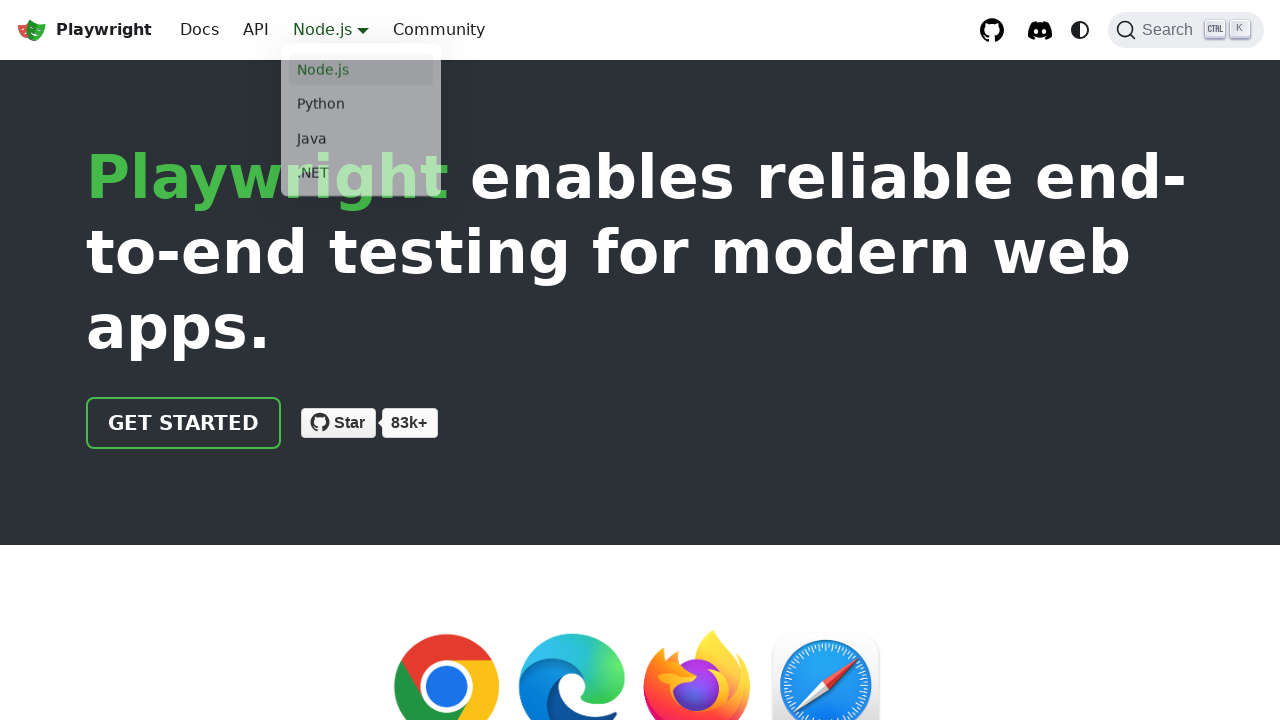

Selected Python from language options at (361, 108) on internal:label="Main"s >> internal:role=link[name="Python"i]
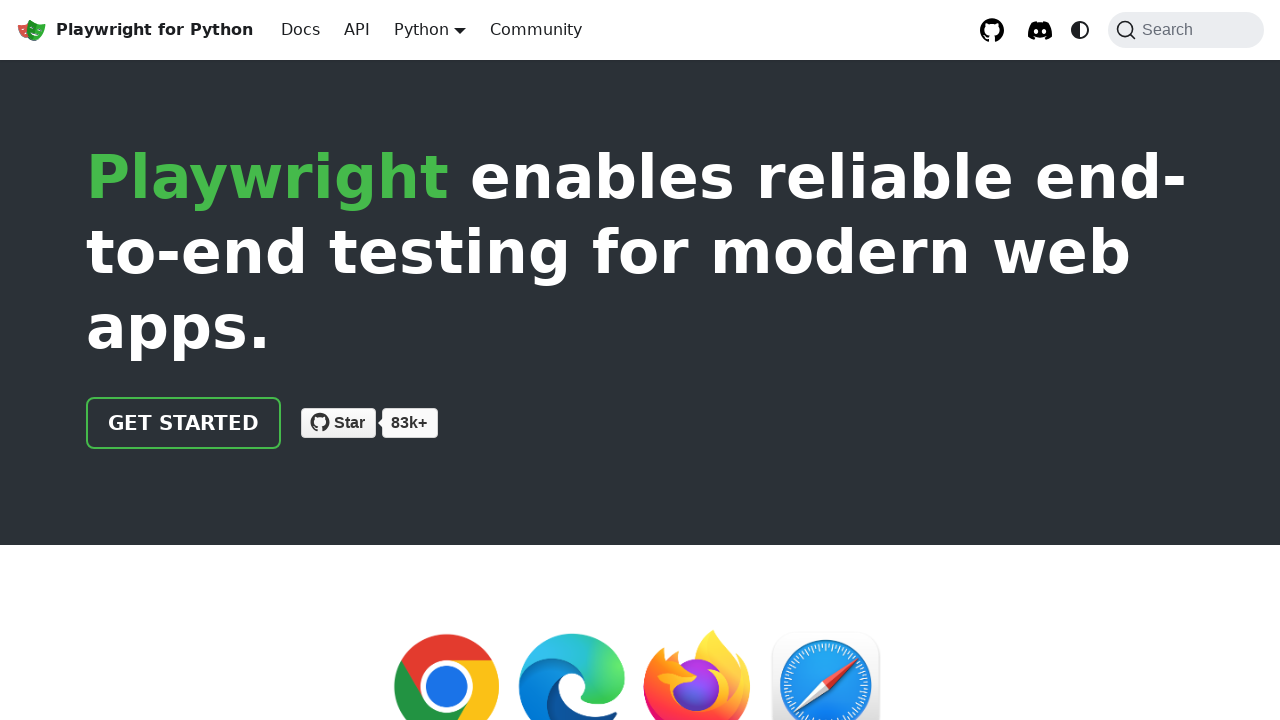

Clicked Docs link at (300, 30) on internal:role=link[name="Docs"i]
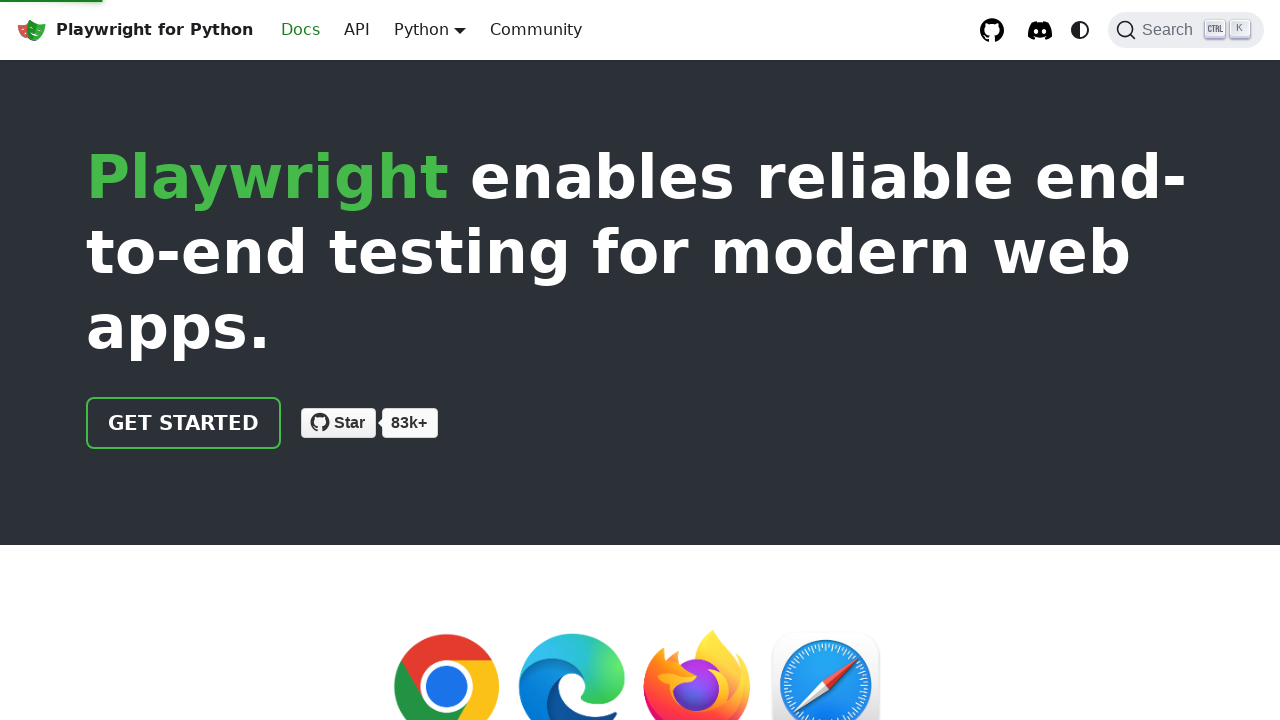

Navigated to Actions documentation page at (155, 480) on internal:role=link[name="Actions"s]
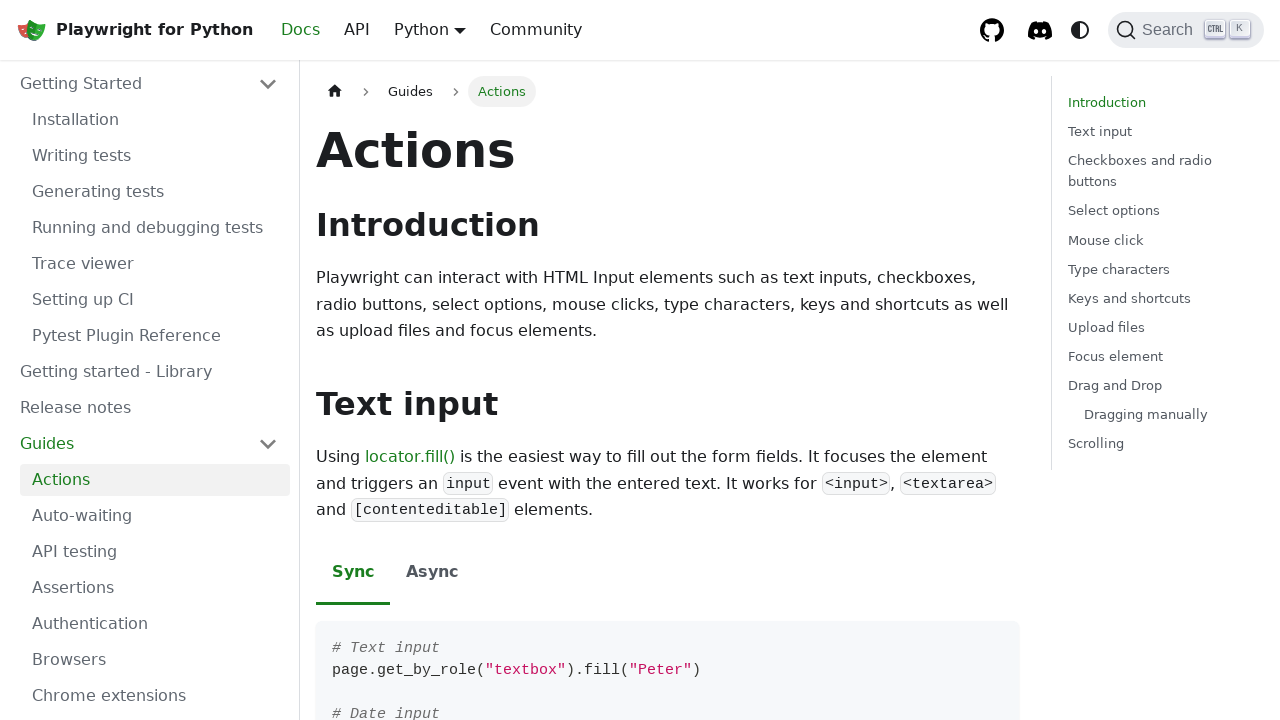

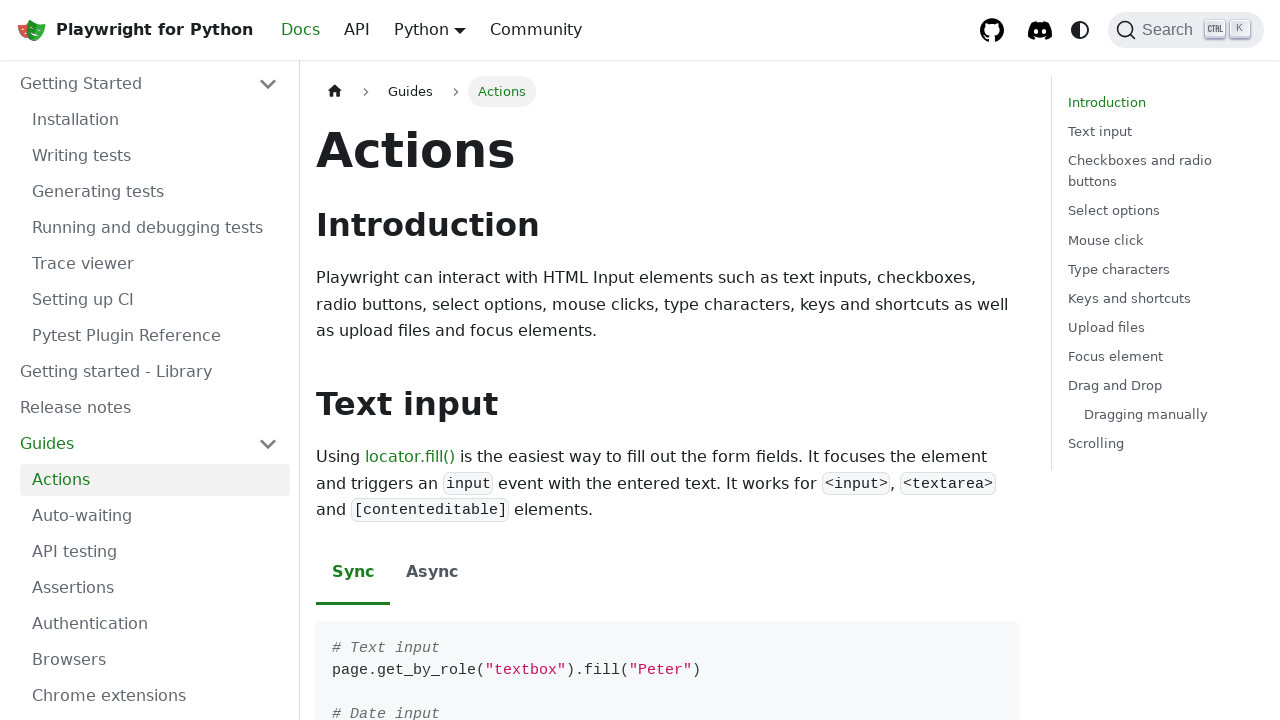